Tests the number validation page by entering various invalid numbers and verifying error messages

Starting URL: https://kristinek.github.io/site/tasks/enter_a_number

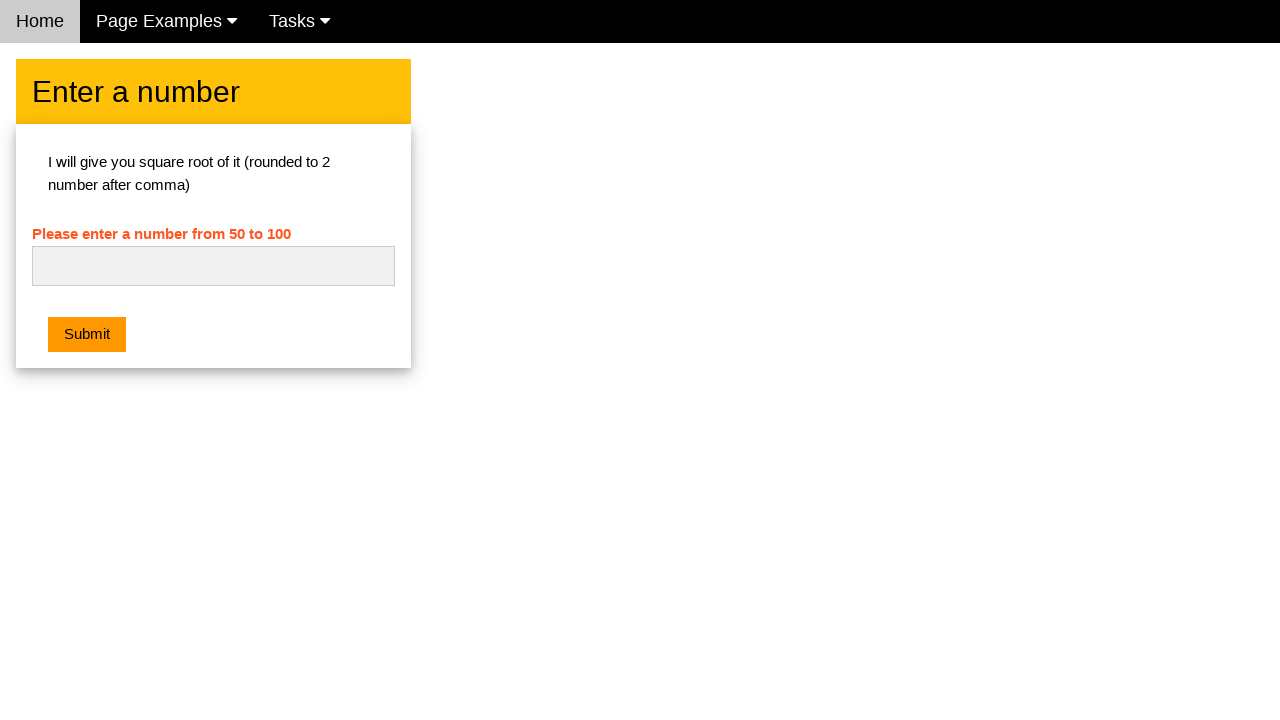

Filled number field with '5' (too small) on #numb
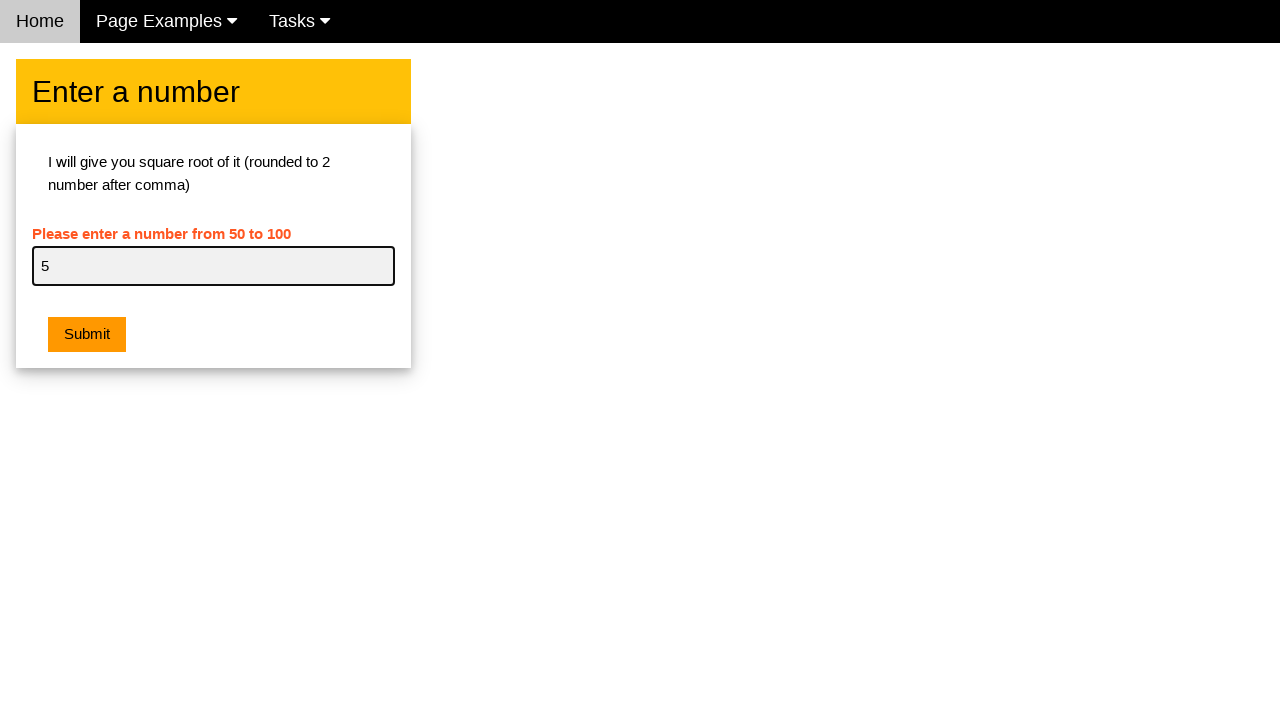

Clicked submit button to validate number at (87, 335) on button
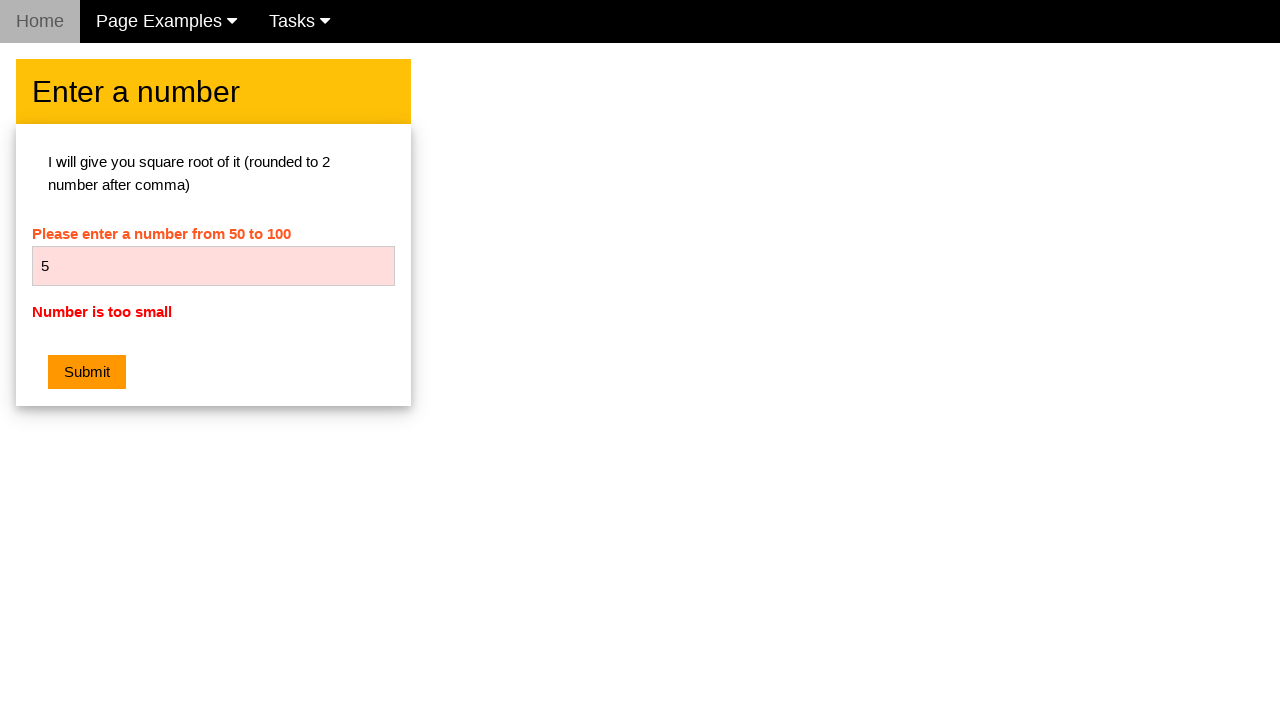

Verified error message: 'Number is too small'
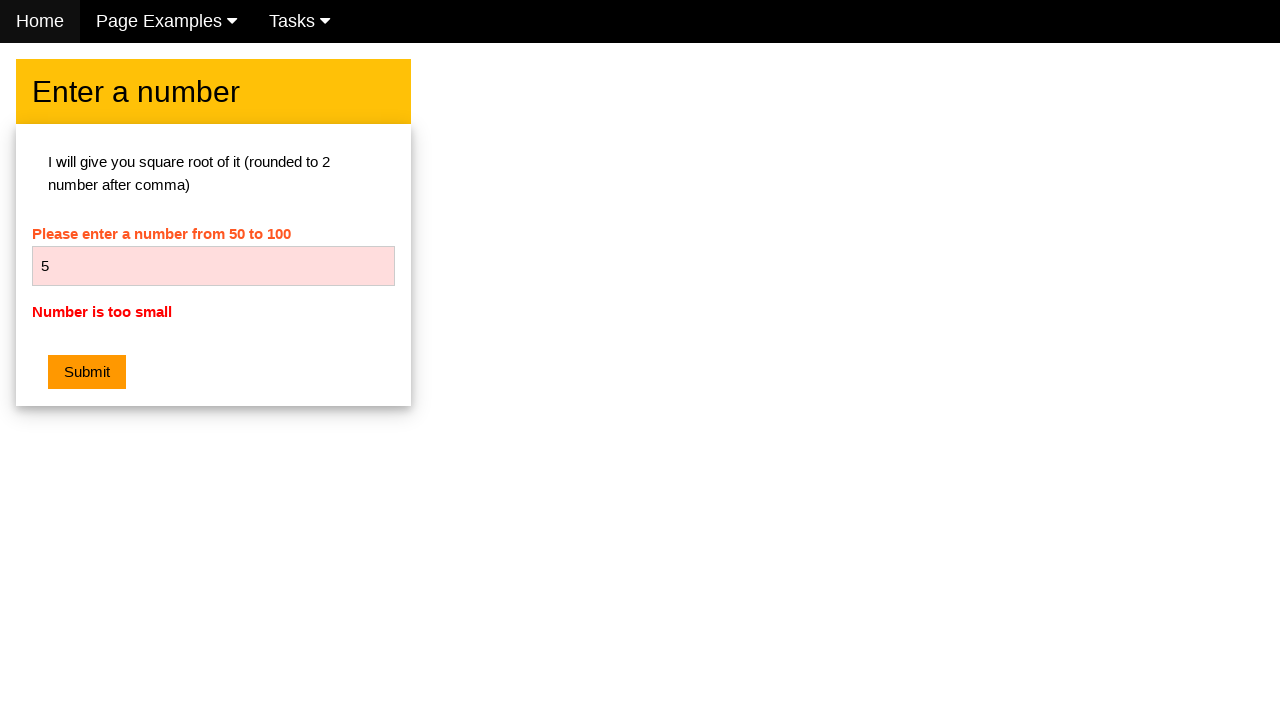

Filled number field with '111' (too big) on #numb
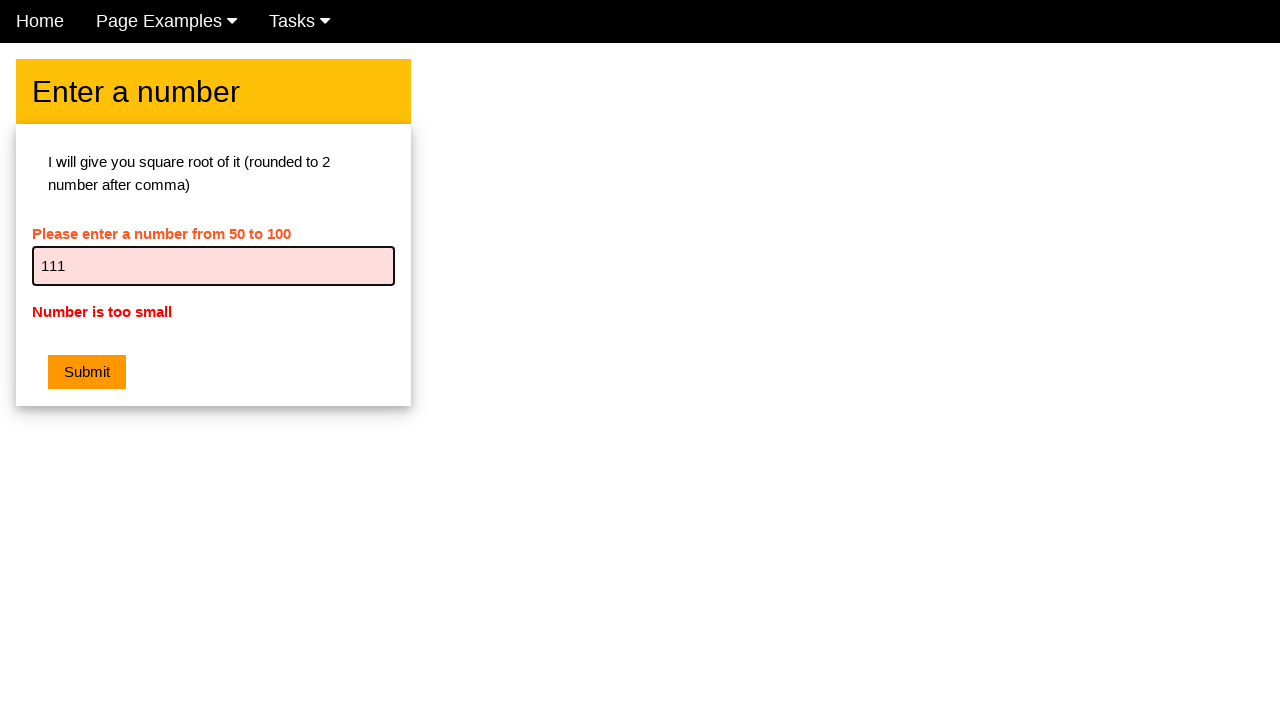

Clicked submit button to validate number at (87, 372) on button
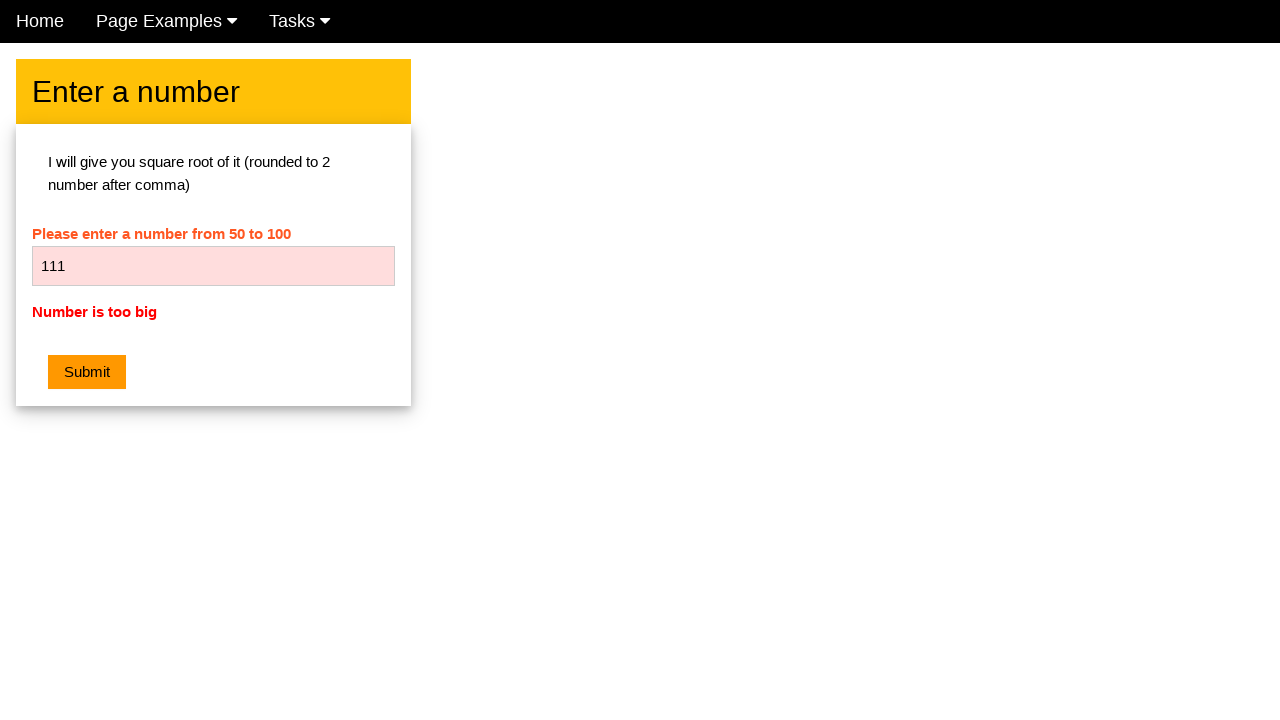

Verified error message: 'Number is too big'
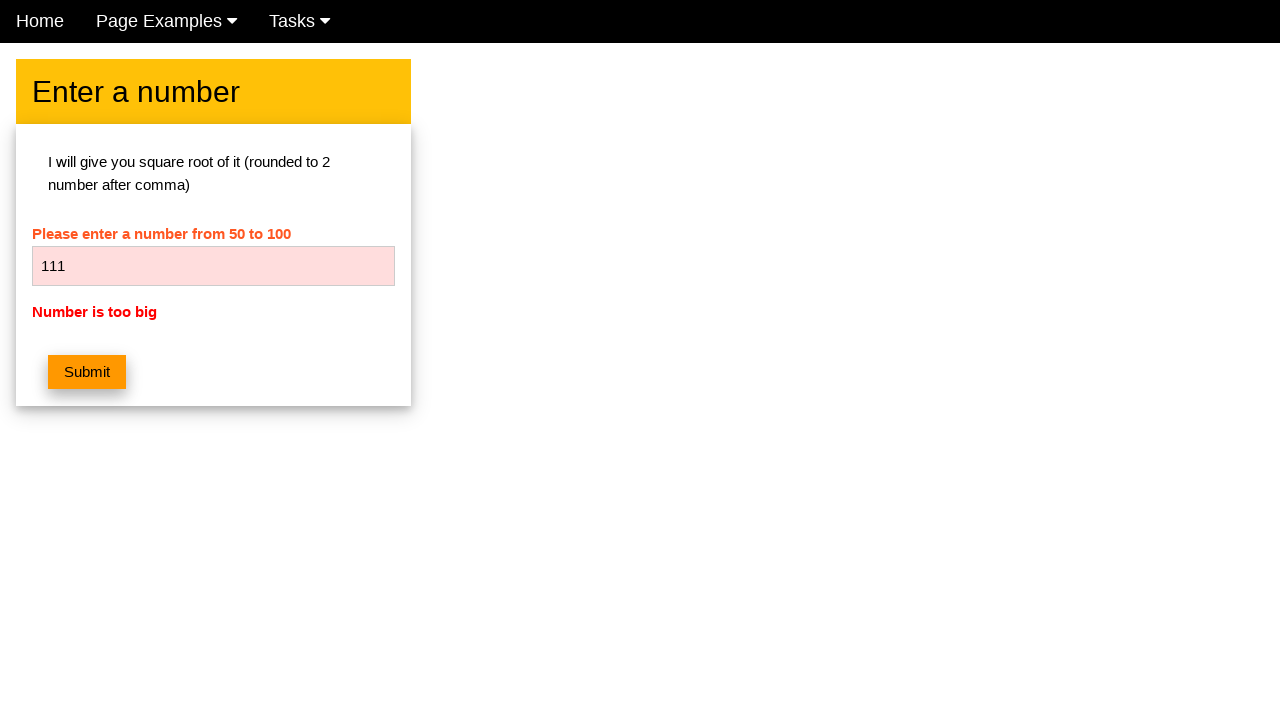

Filled number field with 'TEST' (non-numeric text) on #numb
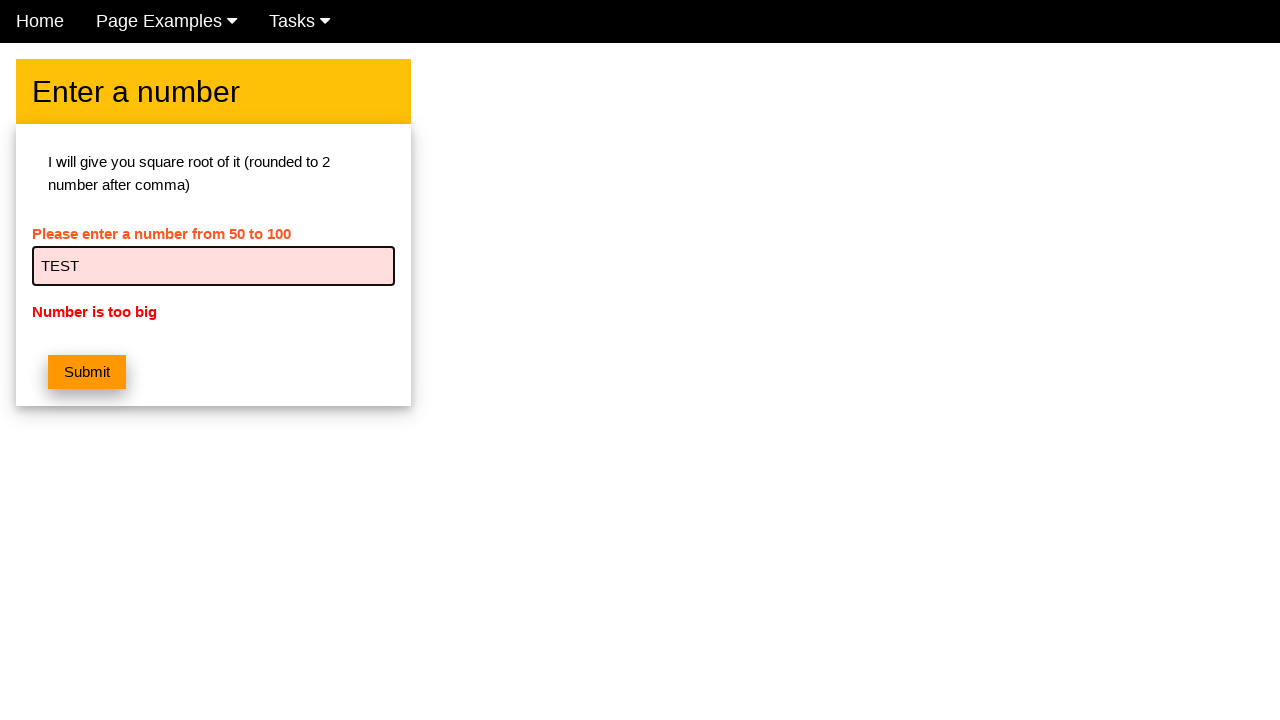

Clicked submit button to validate text input at (87, 372) on button
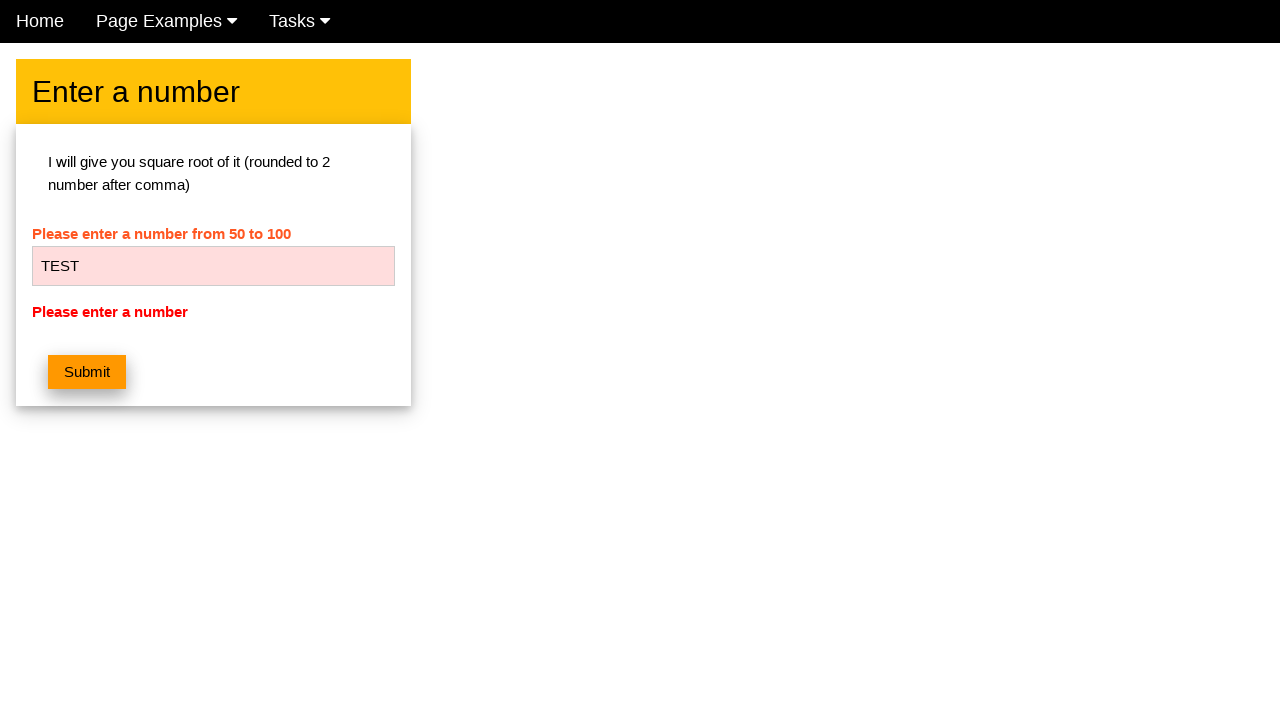

Verified error message: 'Please enter a number'
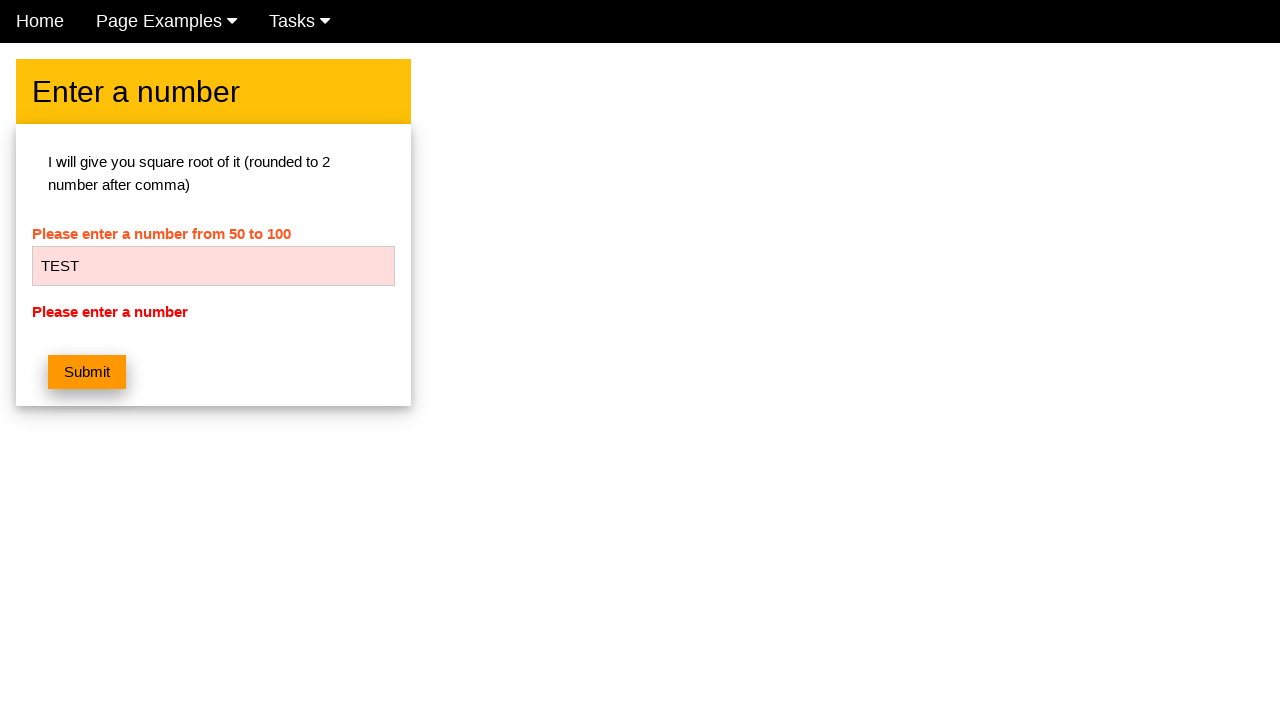

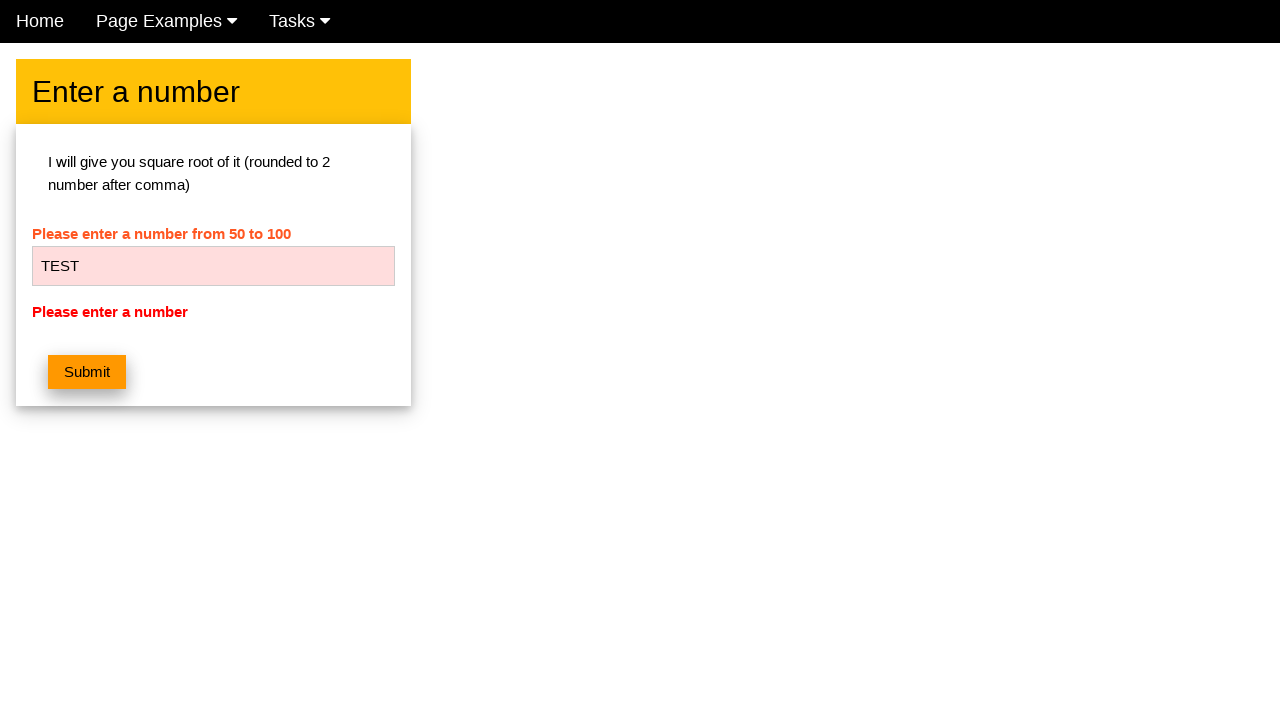